Navigates to the contact us page and clicks on the email link to open the default email client

Starting URL: https://ea-website.srqz-mpay.com/home

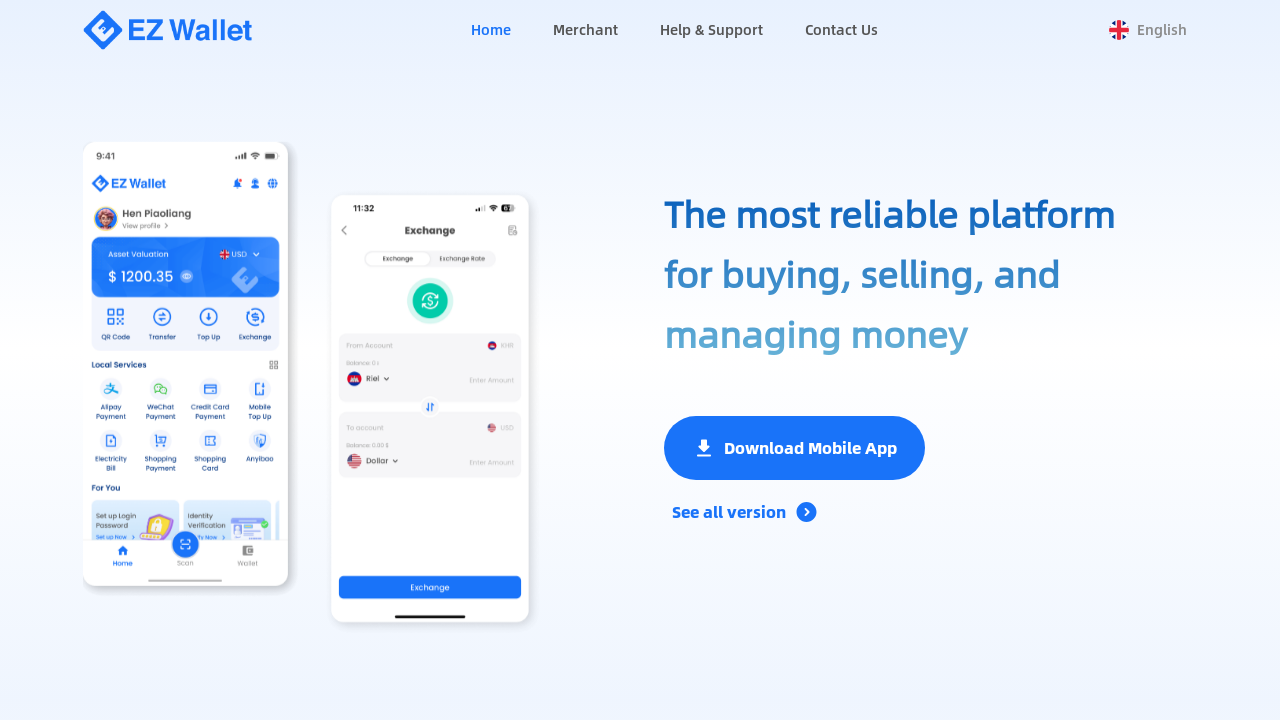

Clicked on the Contact Us button at (842, 30) on xpath=//a[@href='/contact-us']/button
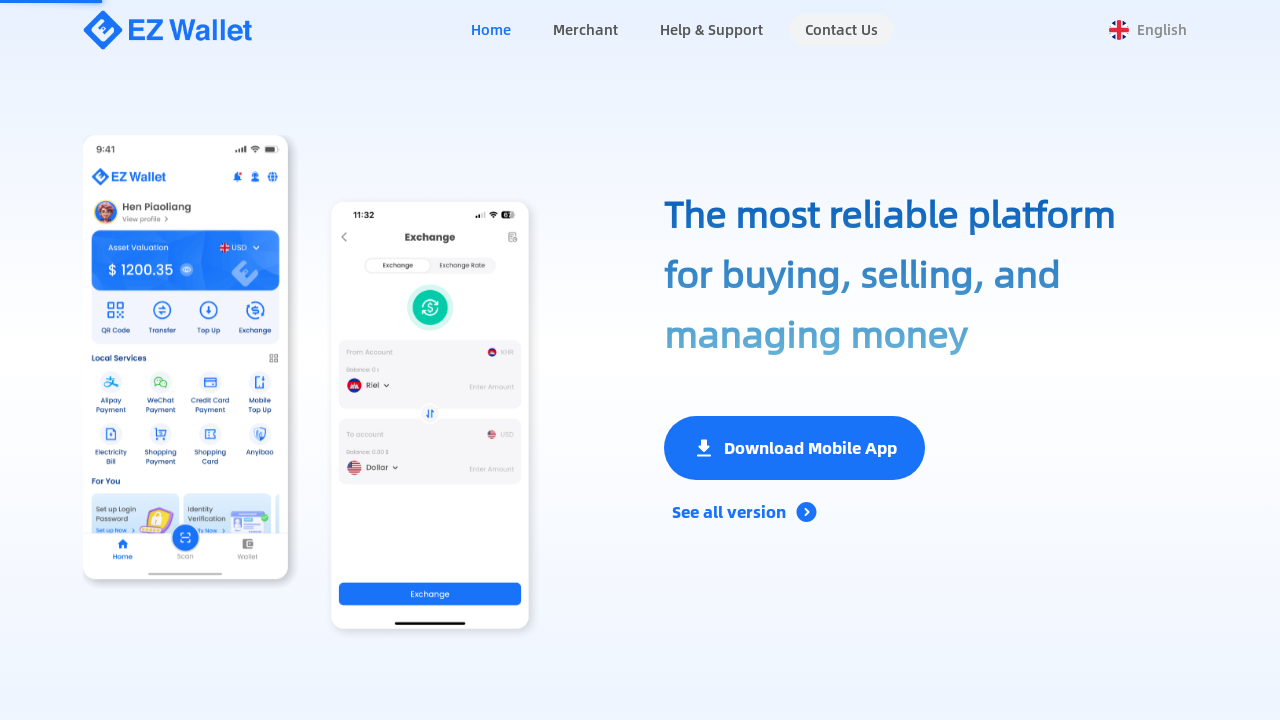

Email link loaded in the Contact Us section
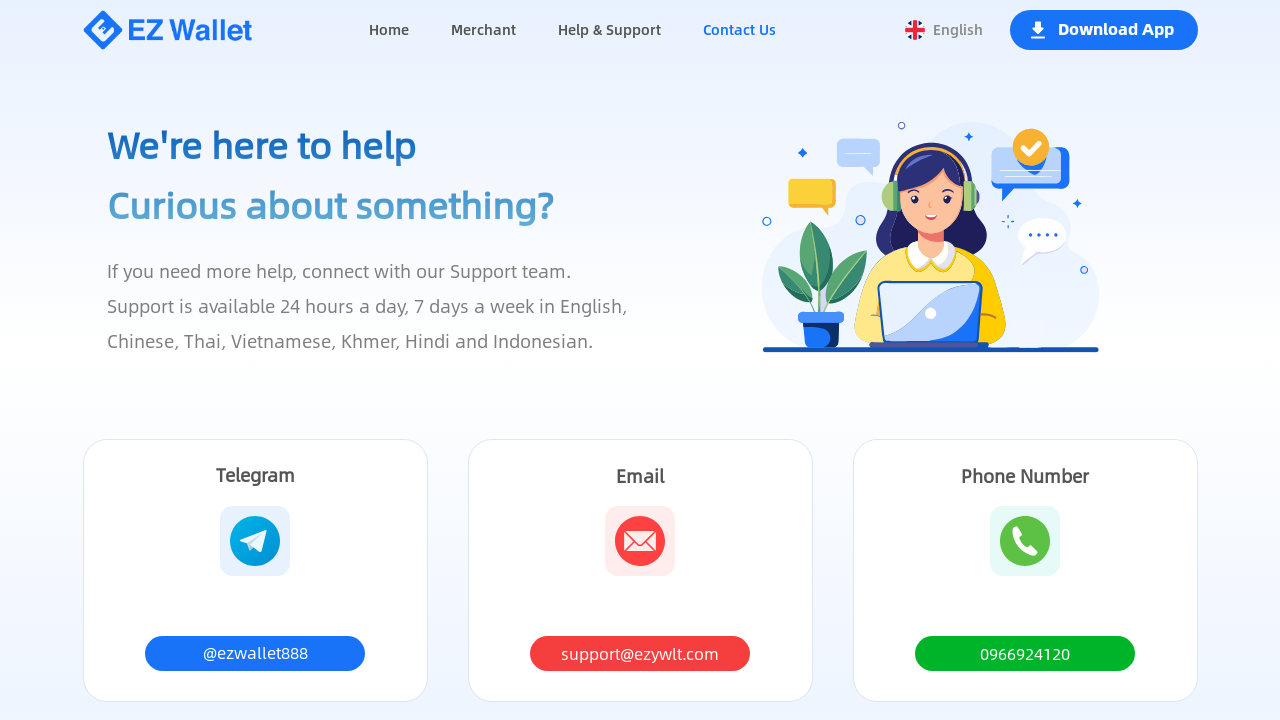

Clicked on the email link to open default email client at (640, 654) on xpath=//button//a[starts-with(@href, 'mailto:')]
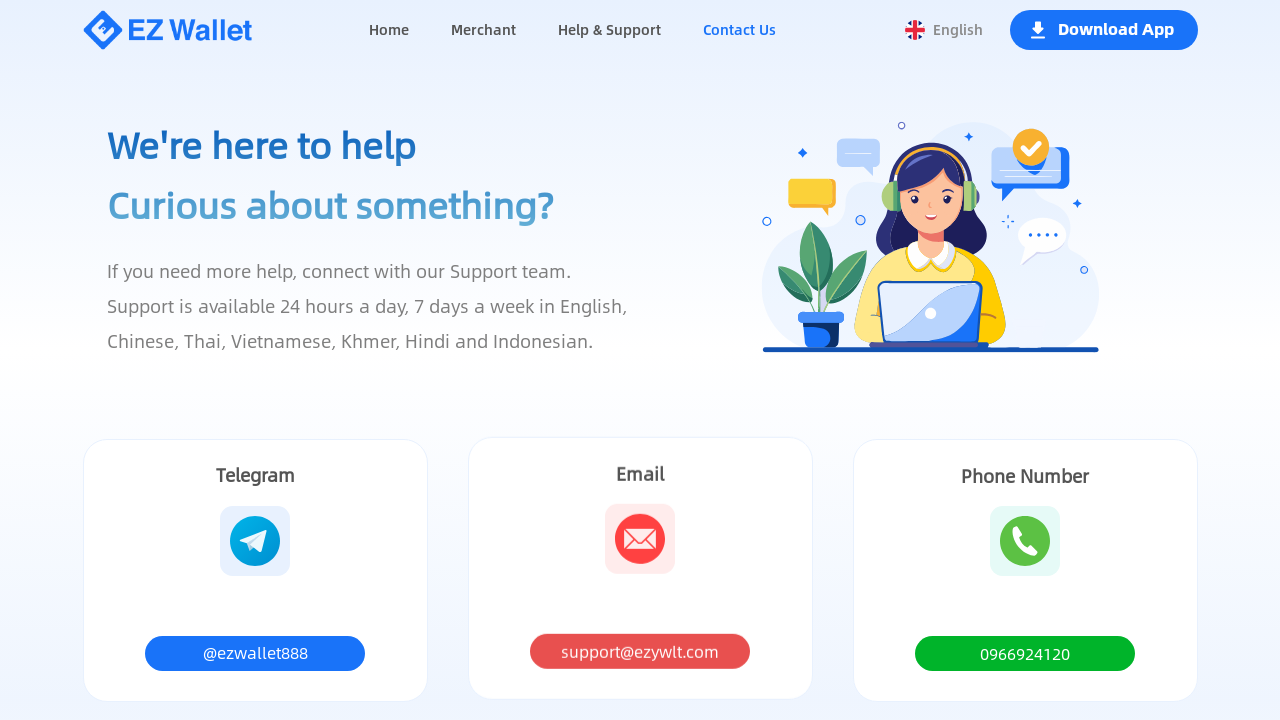

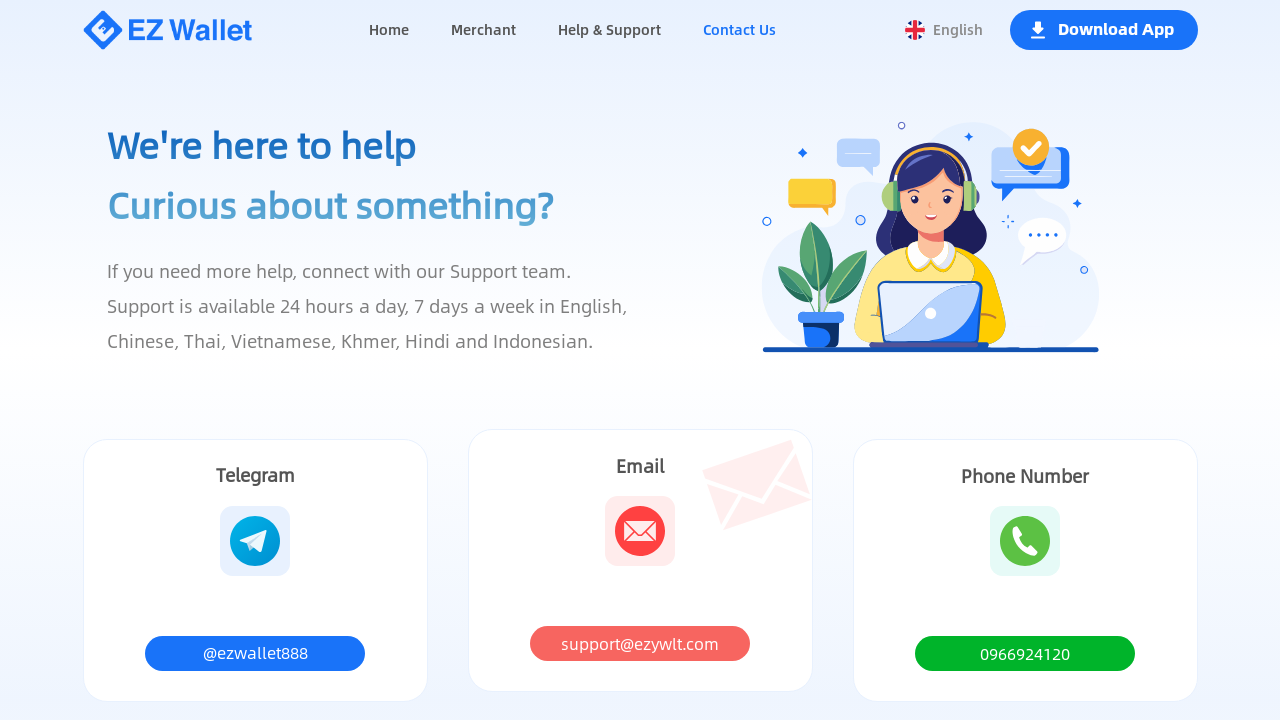